Tests navigation to YouTube and verifies the page loads by checking the URL contains "youtube"

Starting URL: https://www.youtube.com

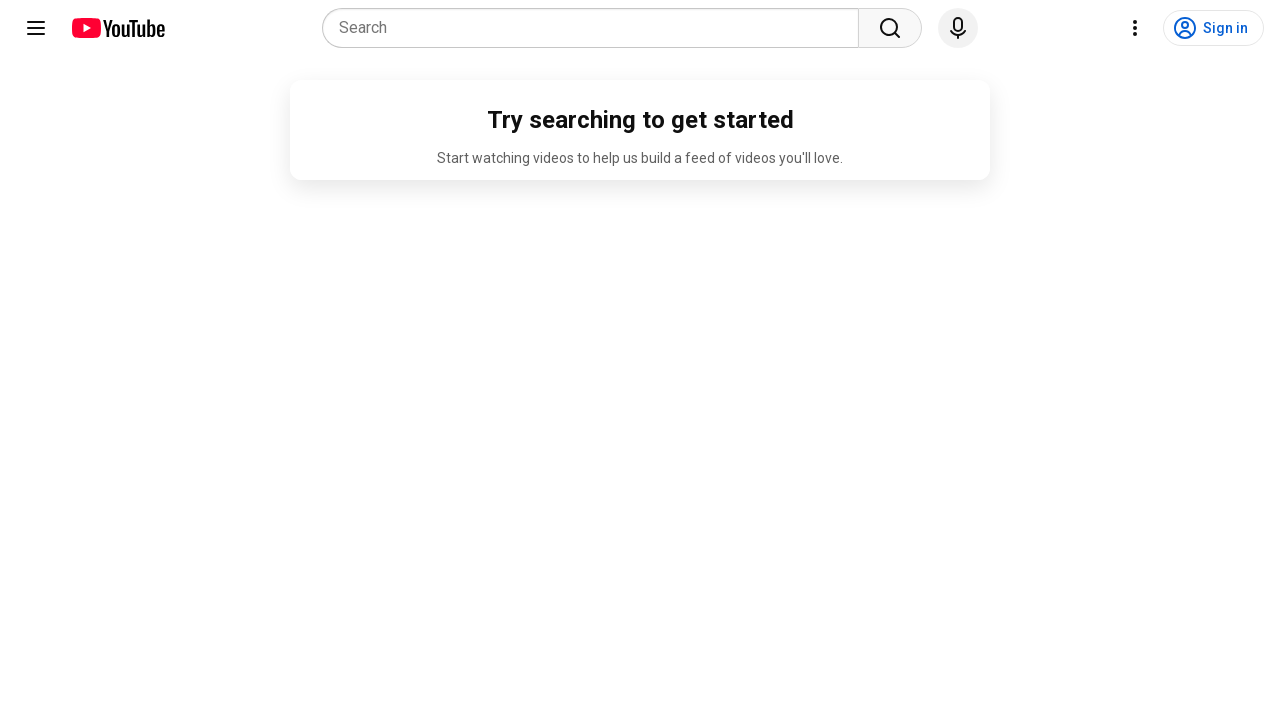

Navigated to YouTube homepage at https://www.youtube.com
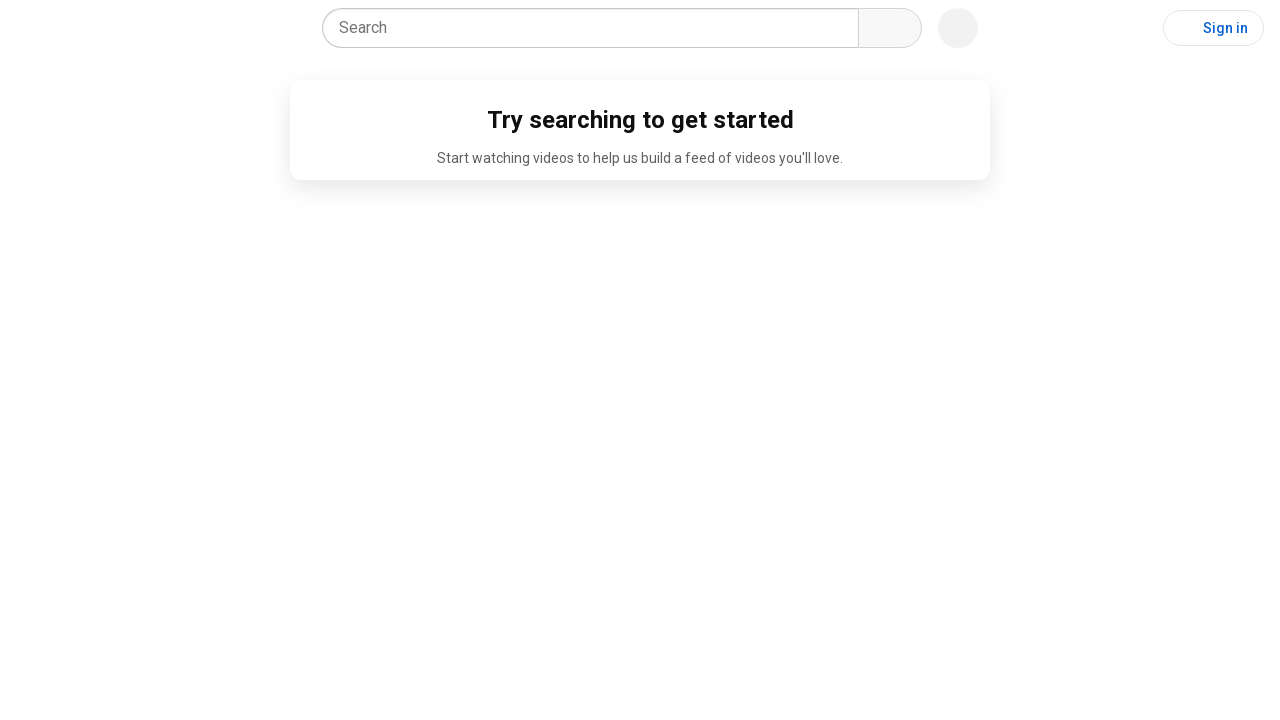

Verified that the page URL contains 'youtube'
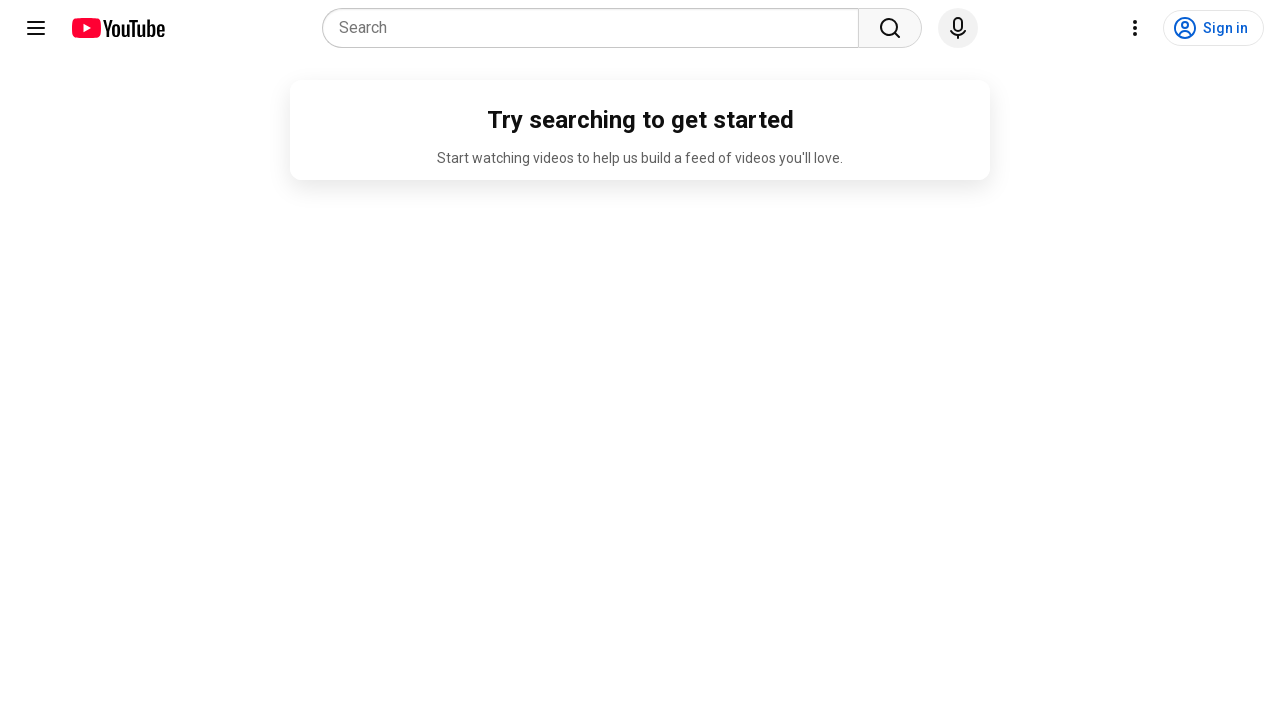

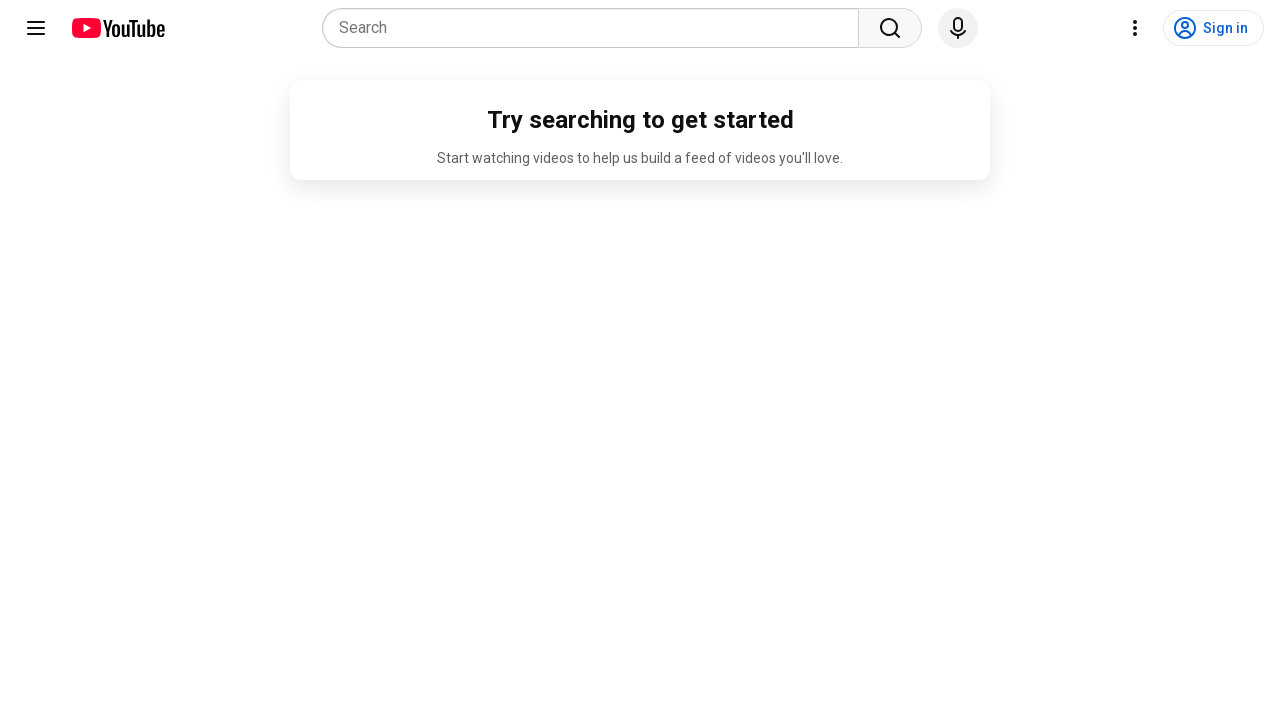